Tests car search functionality on ss.lv by switching language, navigating to personal cars section, and filtering by price range, year, engine size, and color before submitting the search.

Starting URL: https://www.ss.lv

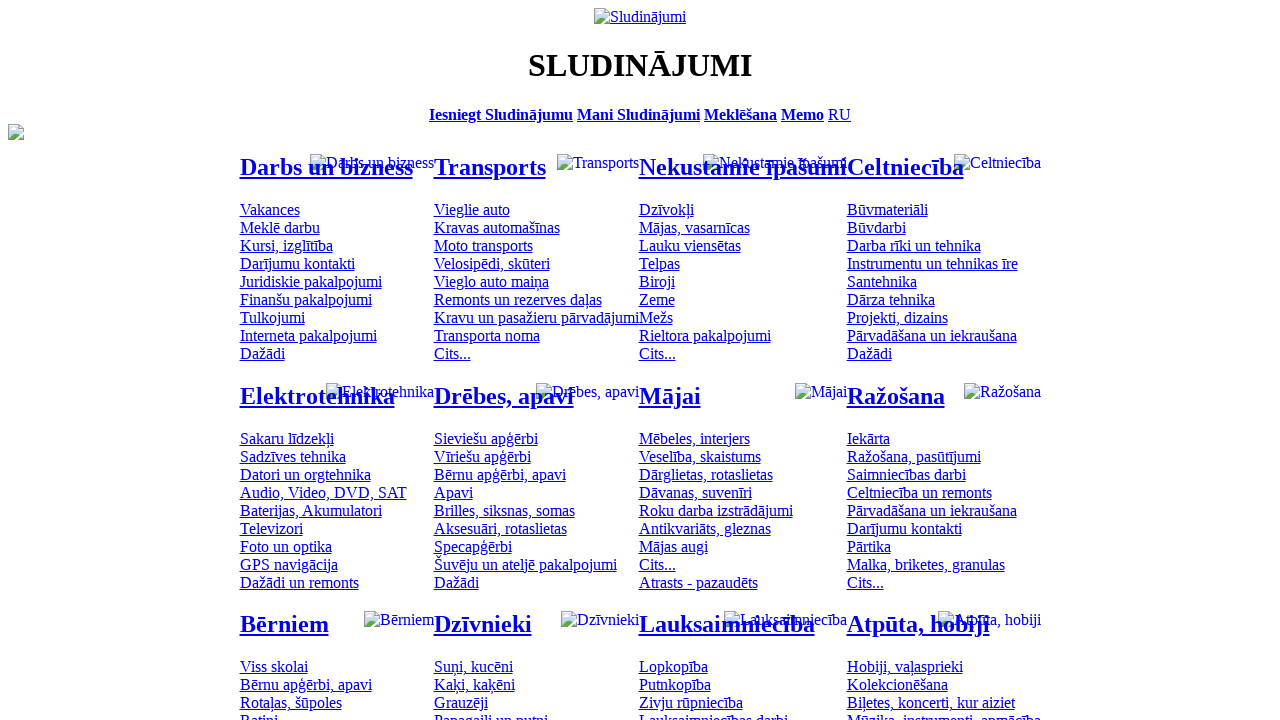

Clicked language switch link at (840, 114) on .menu_lang
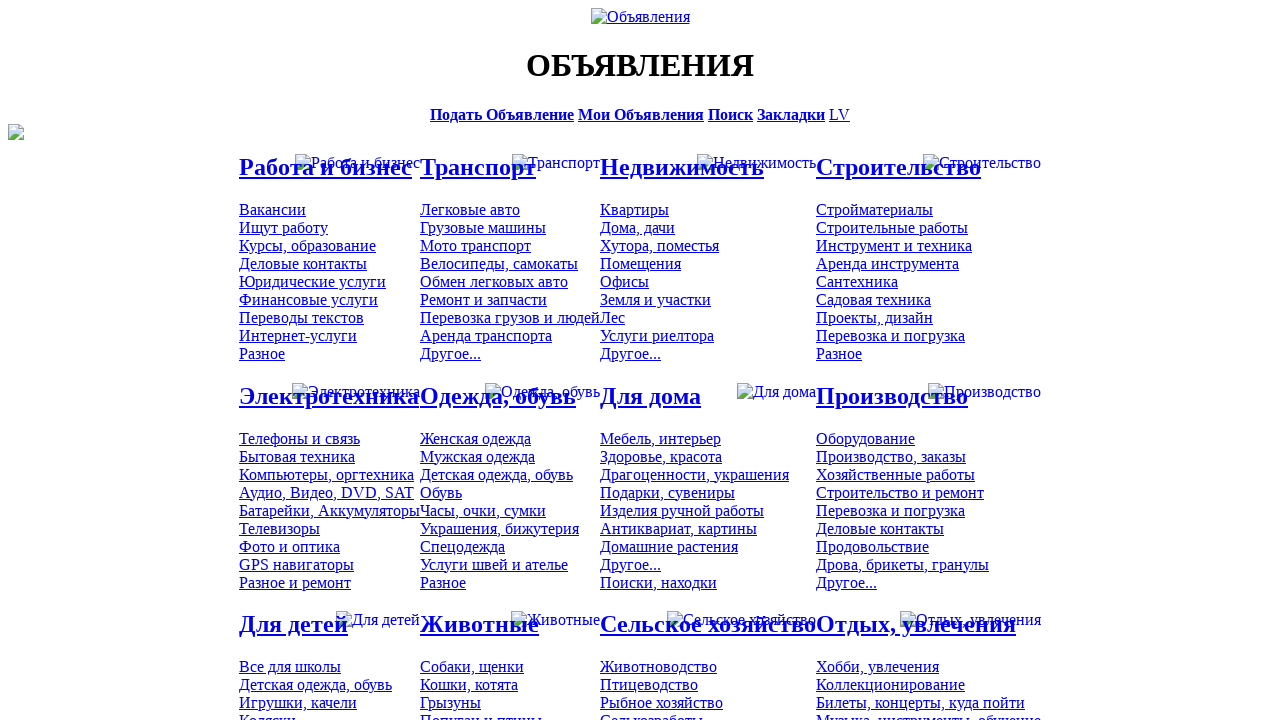

Clicked on personal cars category at (470, 209) on #mtd_97
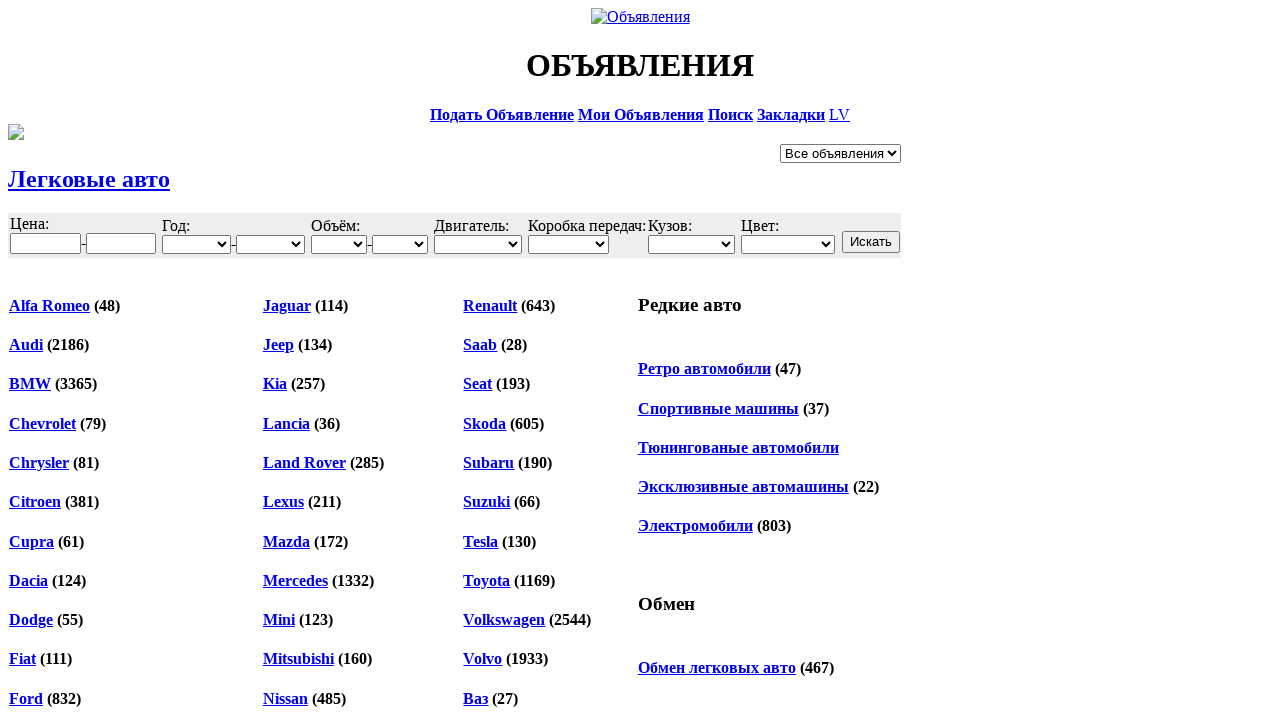

Filled price from field with '6000' on #f_o_8_min
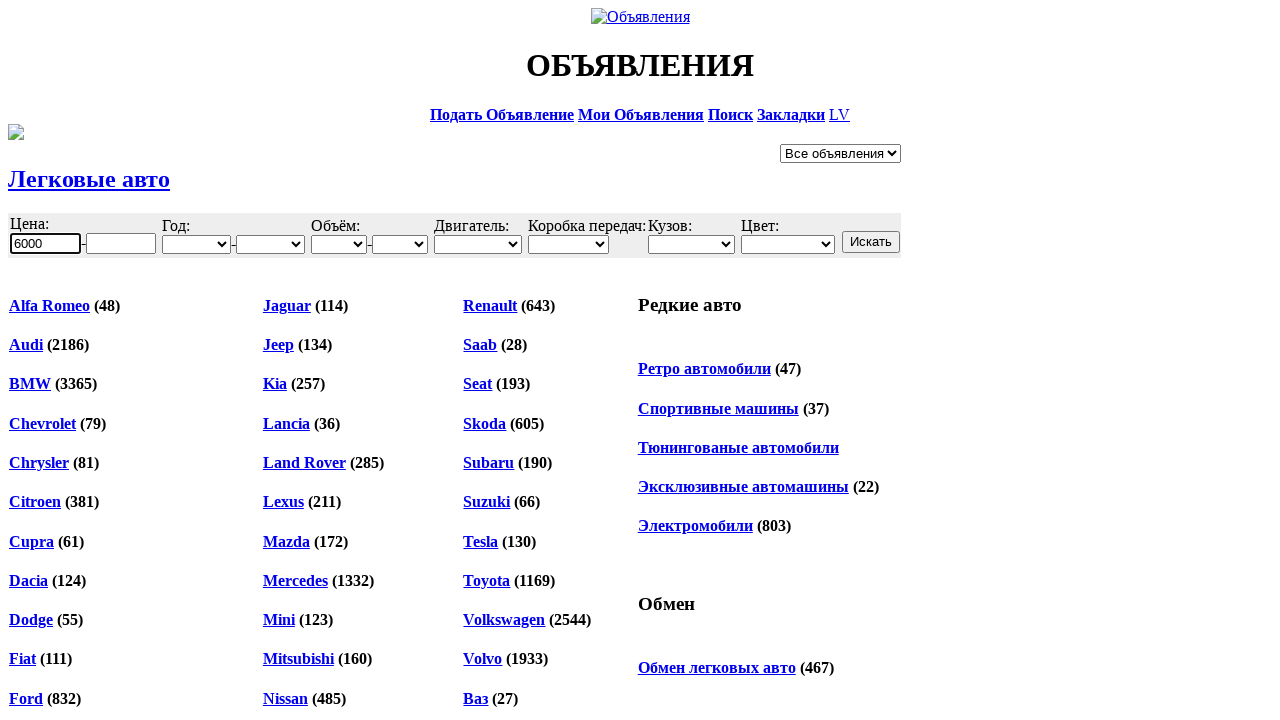

Filled price to field with '10000' on #f_o_8_max
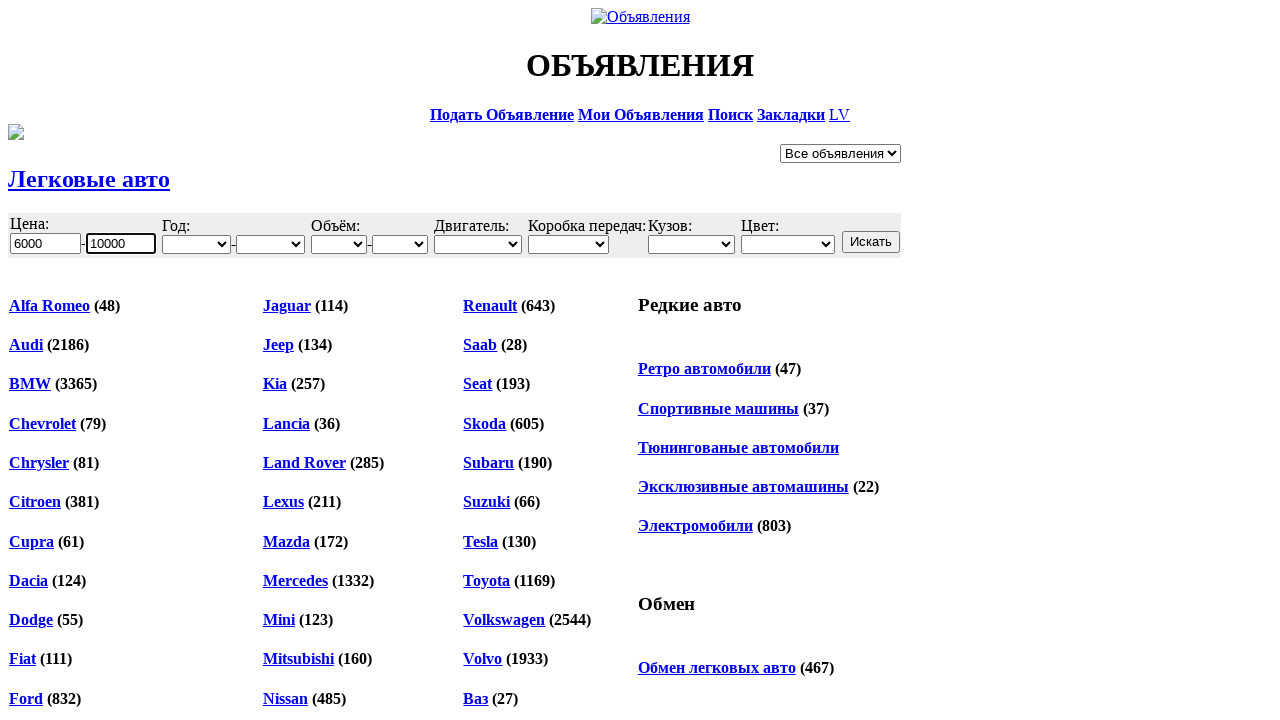

Selected year from dropdown: 2001 on #f_o_18_min
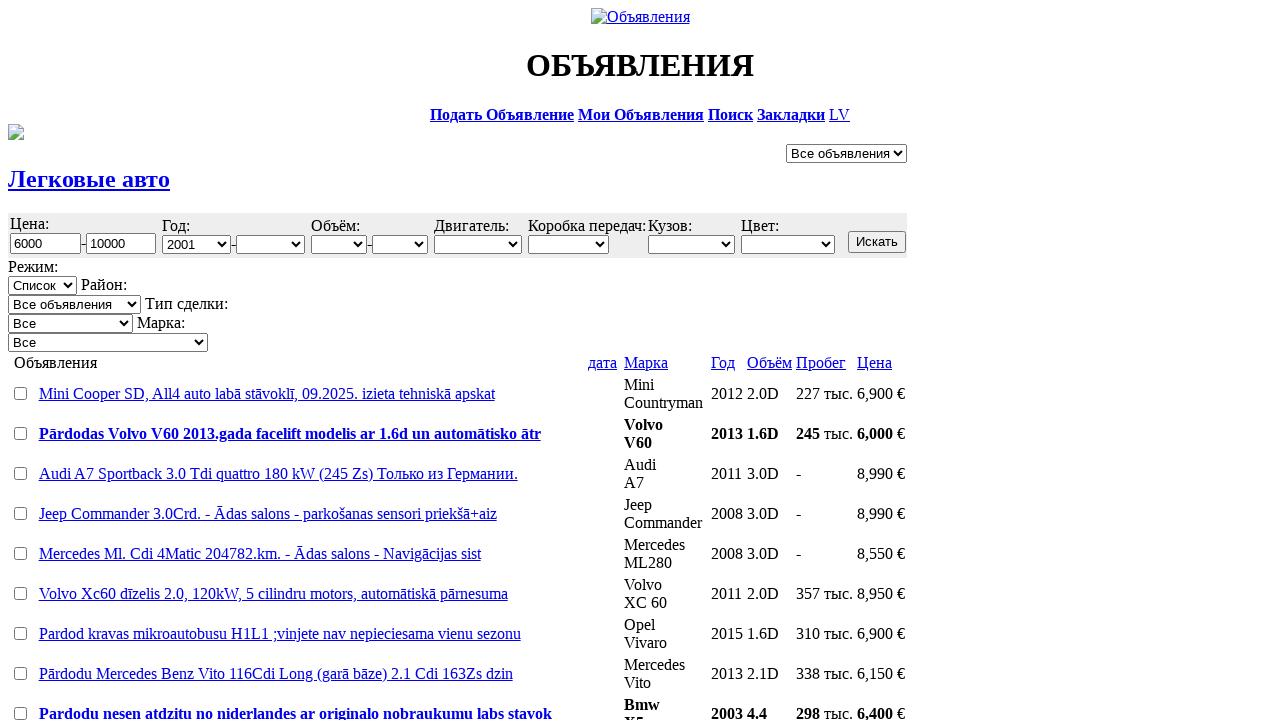

Selected year to dropdown: 2020 on #f_o_18_max
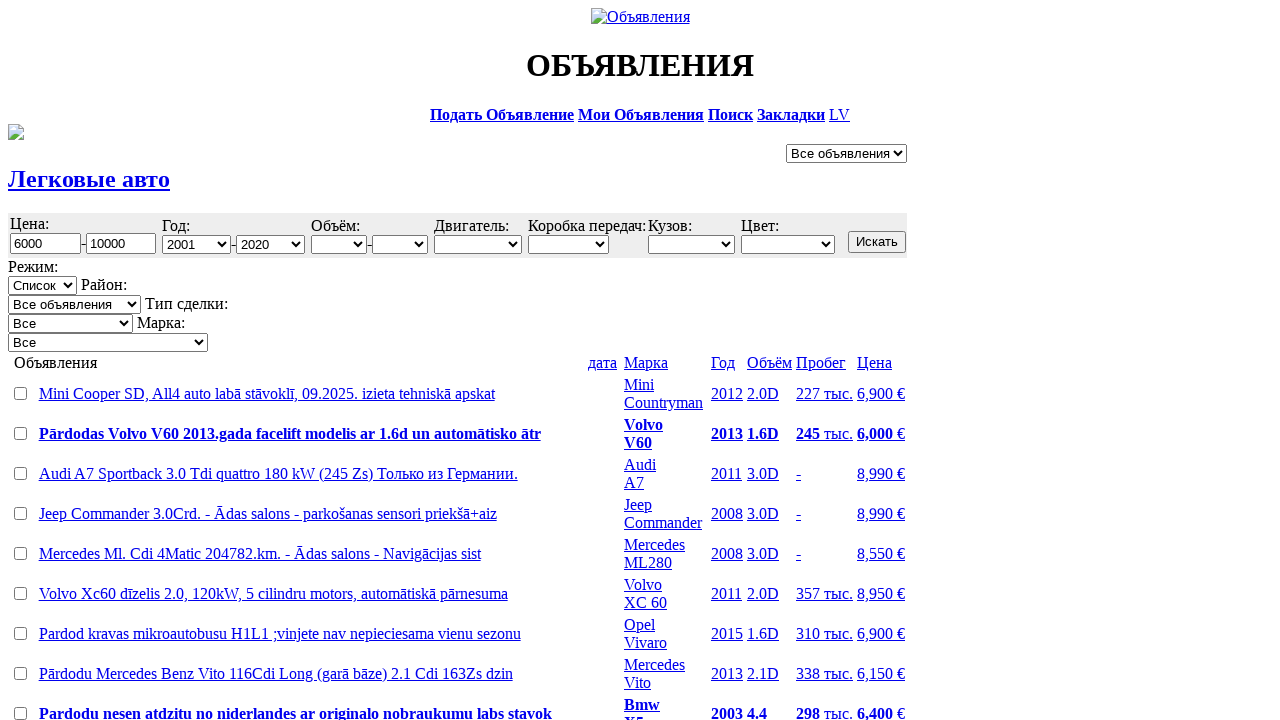

Selected engine size: 3.0 on #f_o_15_min
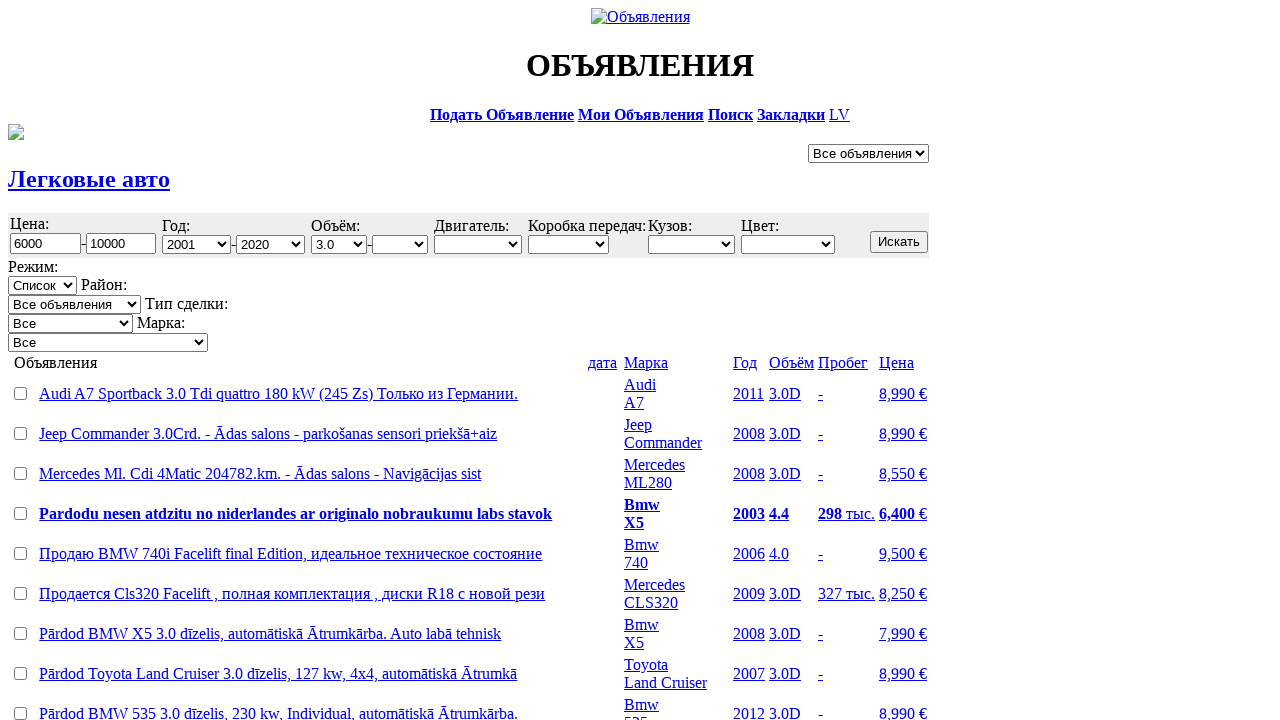

Selected color with value 6318 on #f_o_17
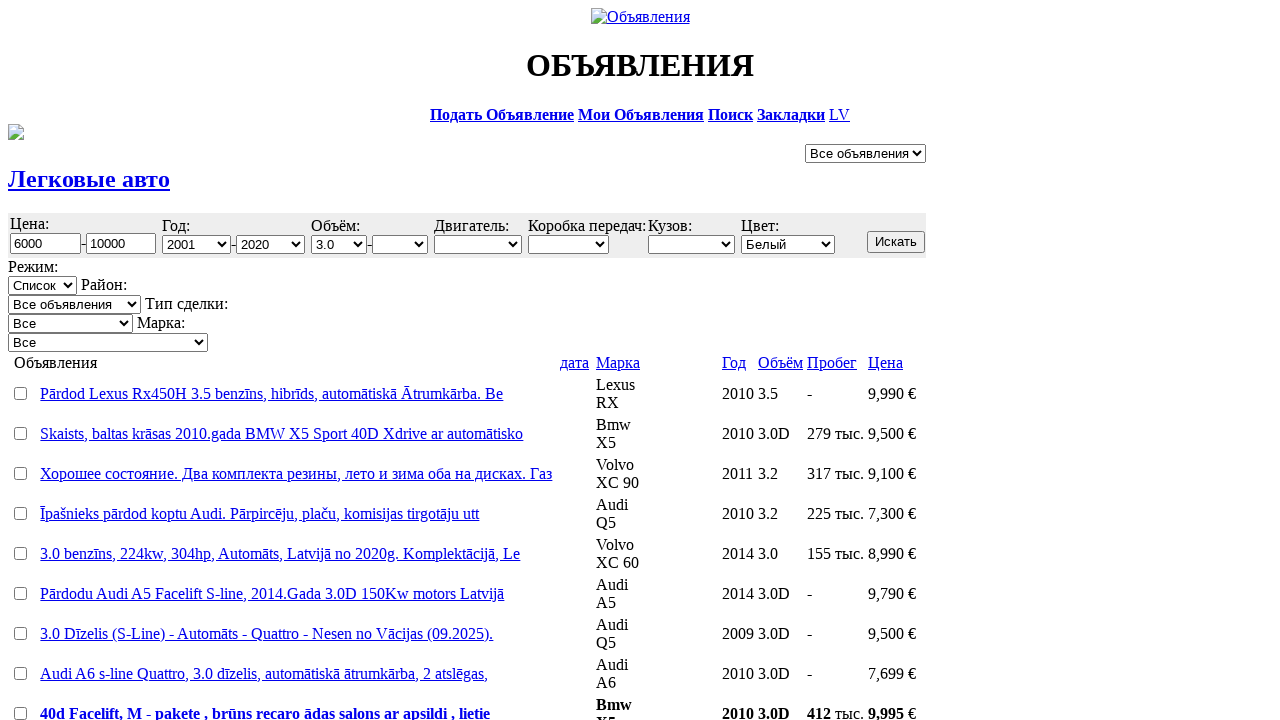

Clicked search button to submit car search at (896, 242) on .s12
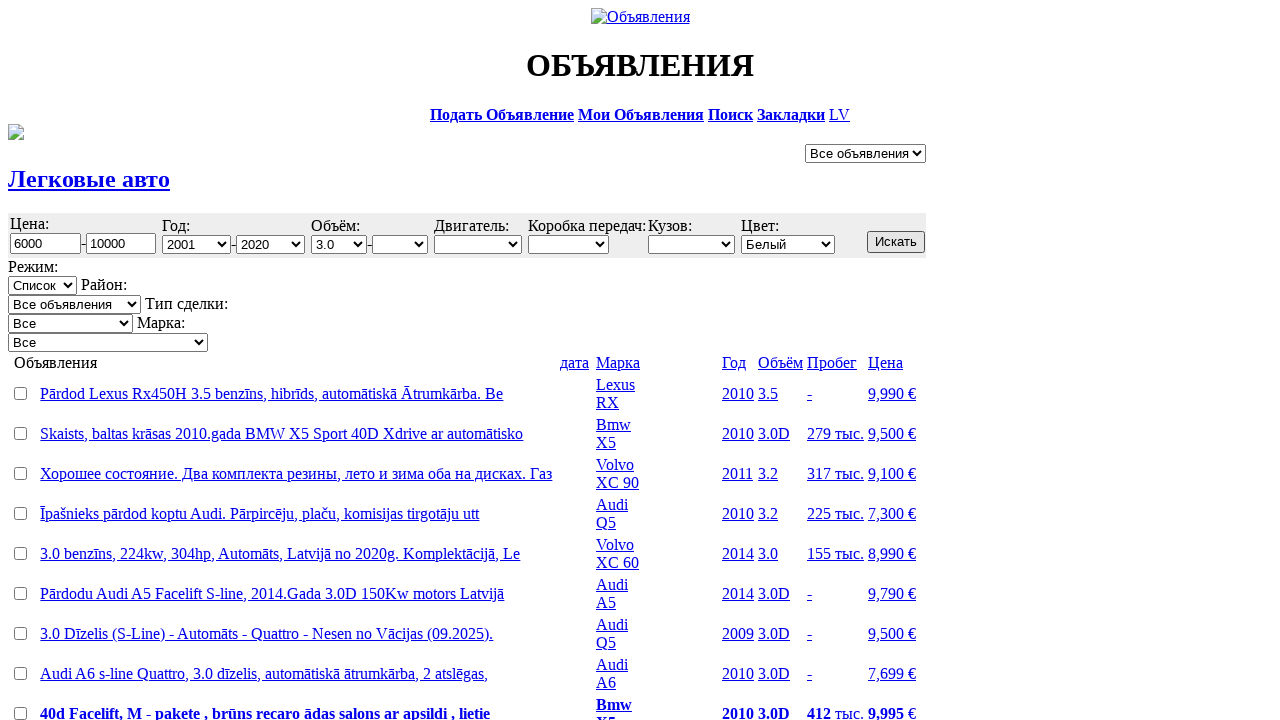

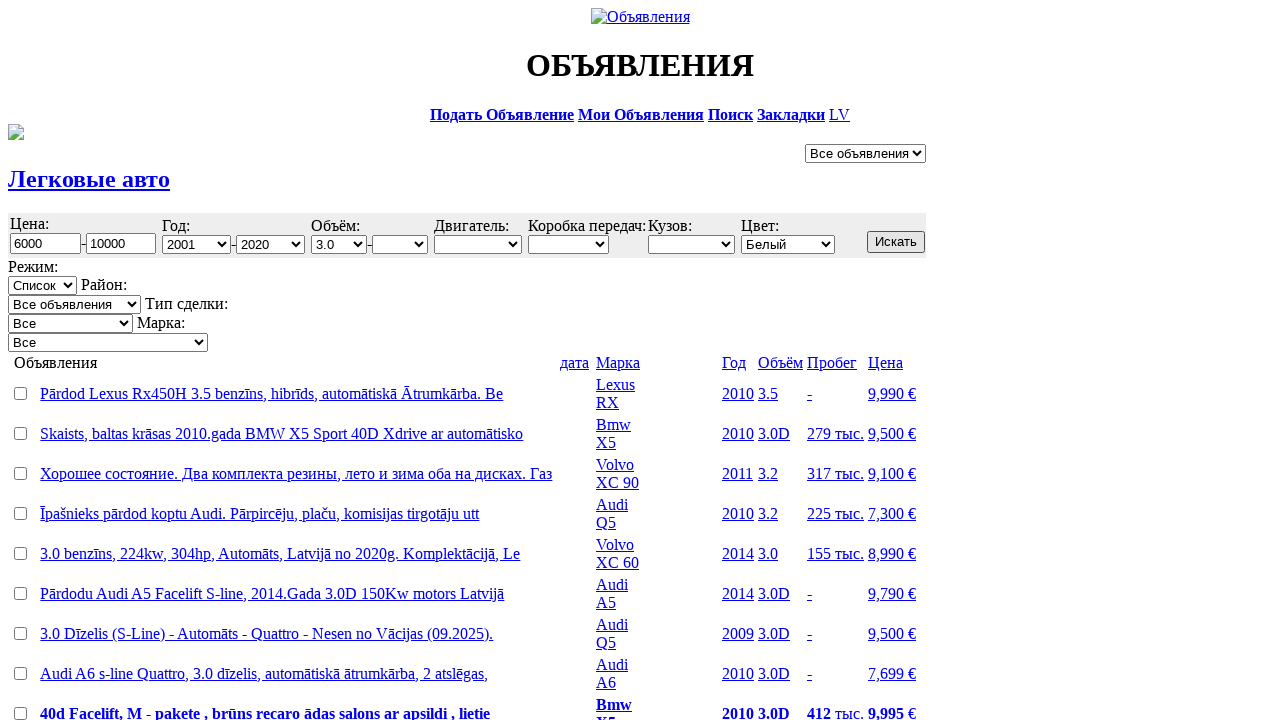